Navigates to a DeBank wallet profile page and waits for the total asset value to load and be displayed

Starting URL: https://debank.com/profile/0x1234567890abcdef1234567890abcdef12345678

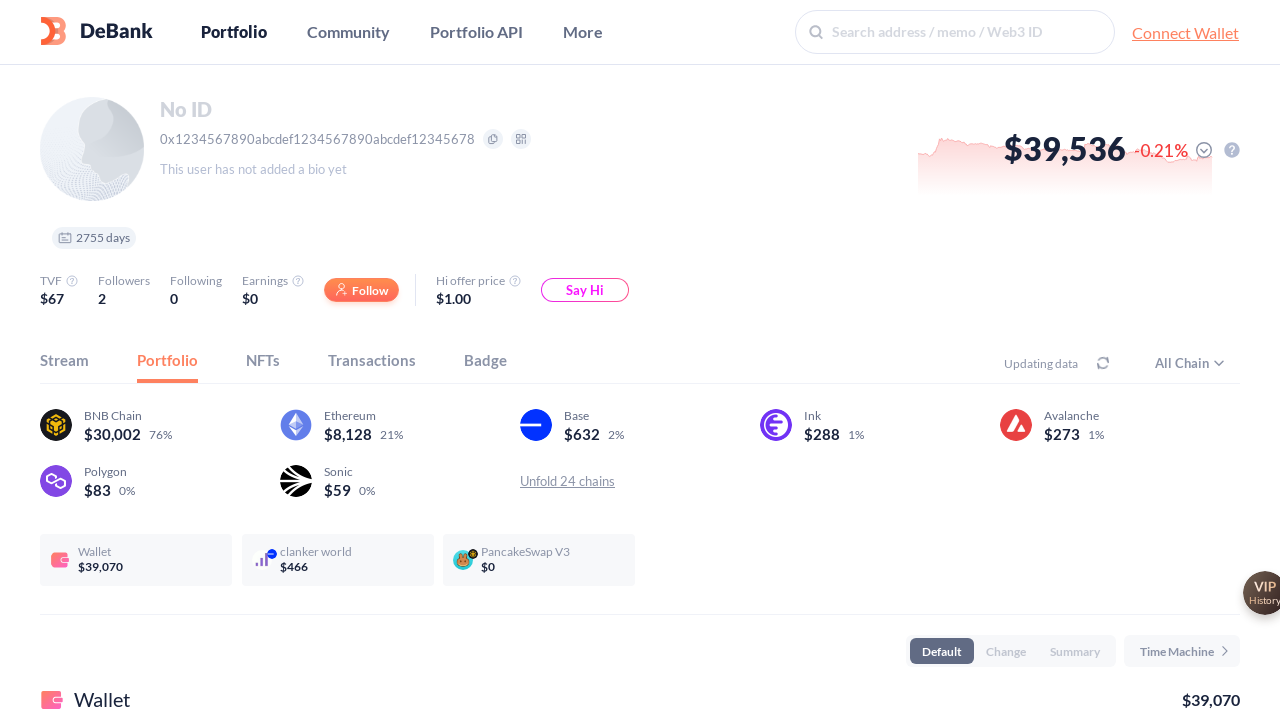

Navigated to DeBank wallet profile page
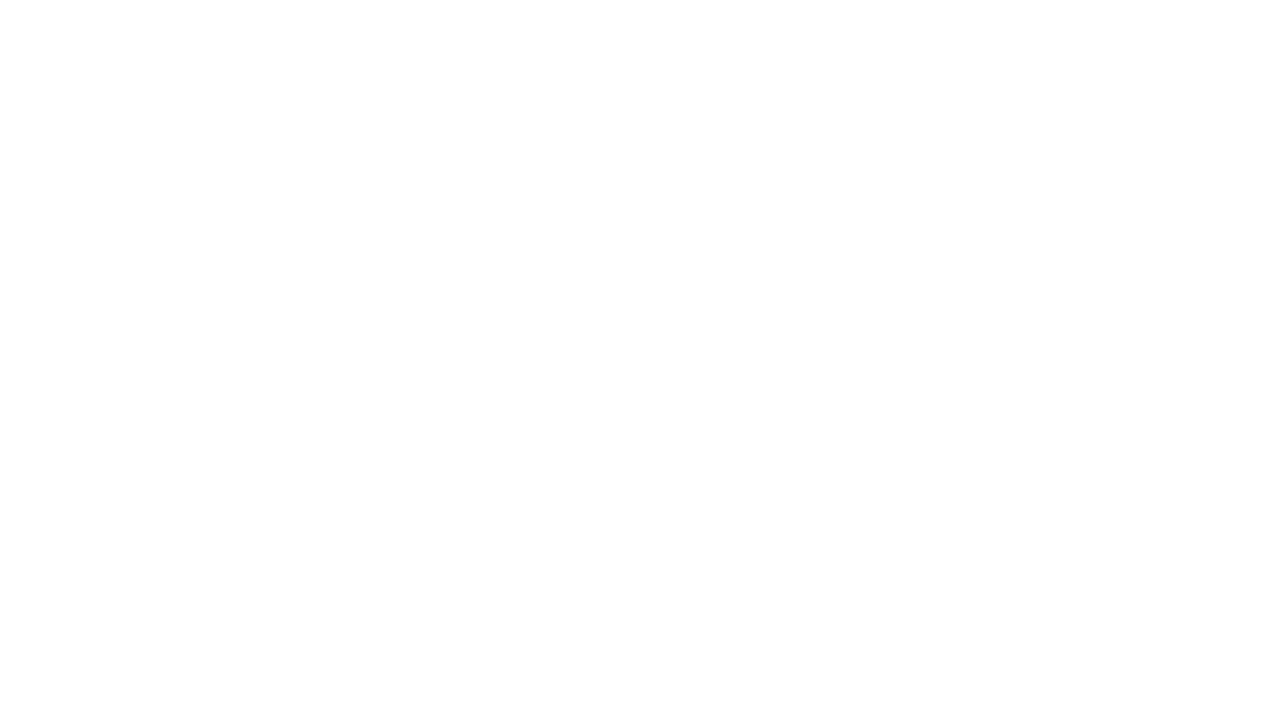

Total asset value element loaded and is visible
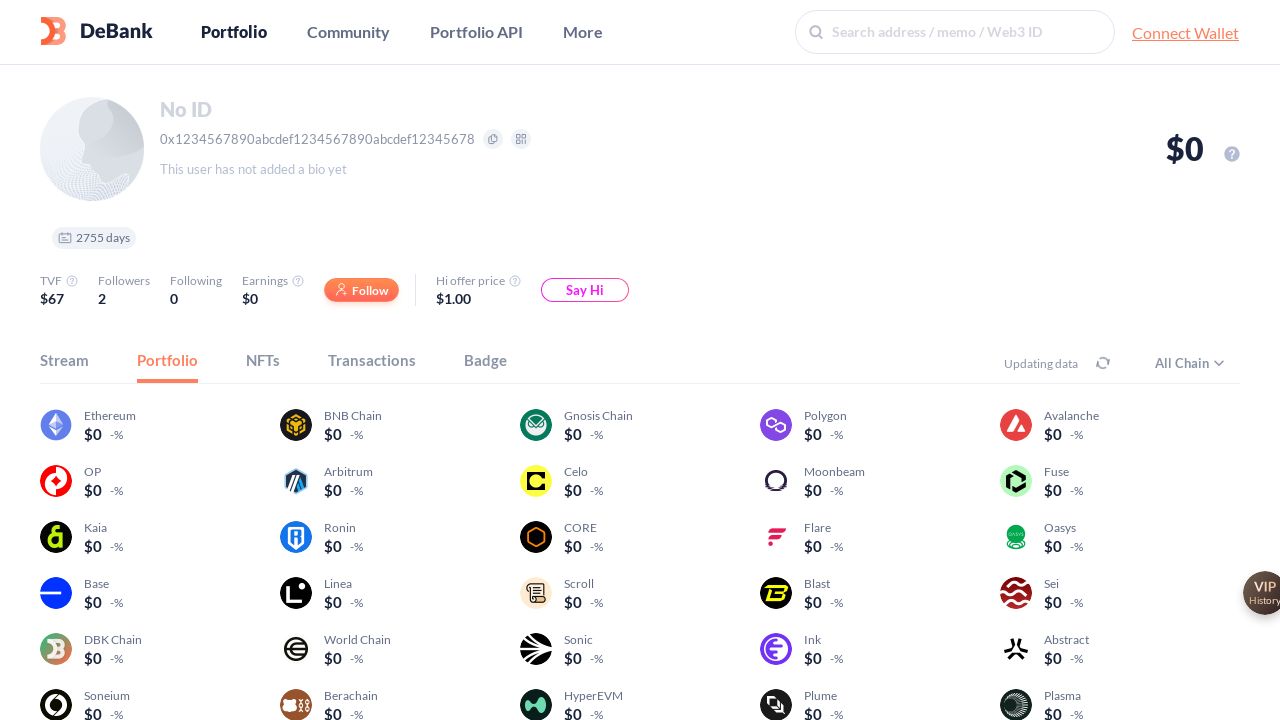

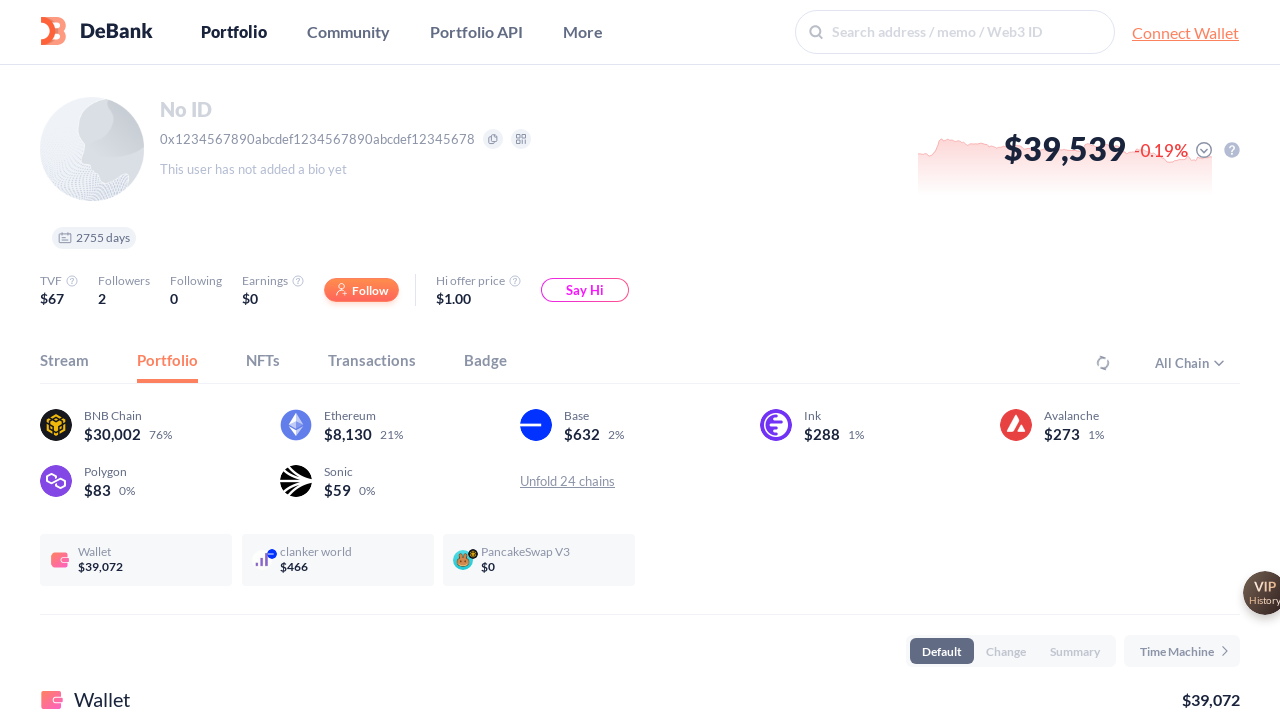